Tests click-and-drag selection by selecting items 1 through 4 in a list

Starting URL: https://automationfc.github.io/jquery-selectable/

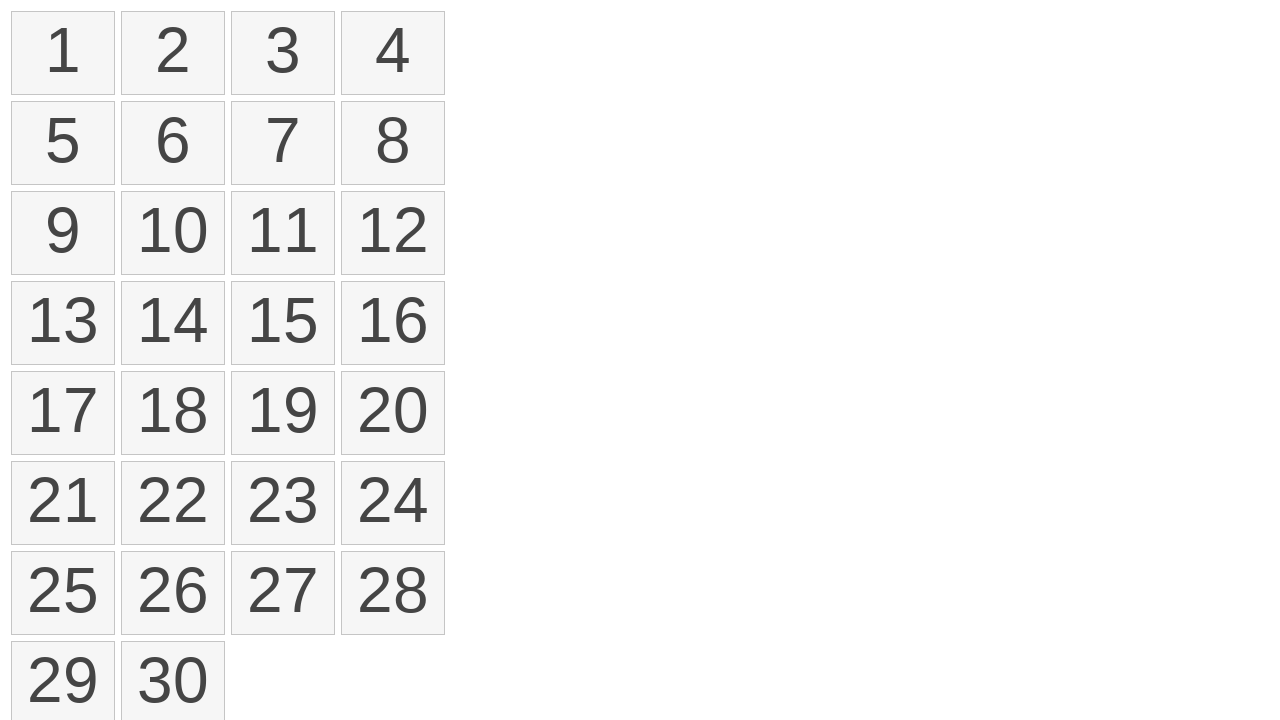

Located all selectable items in the list
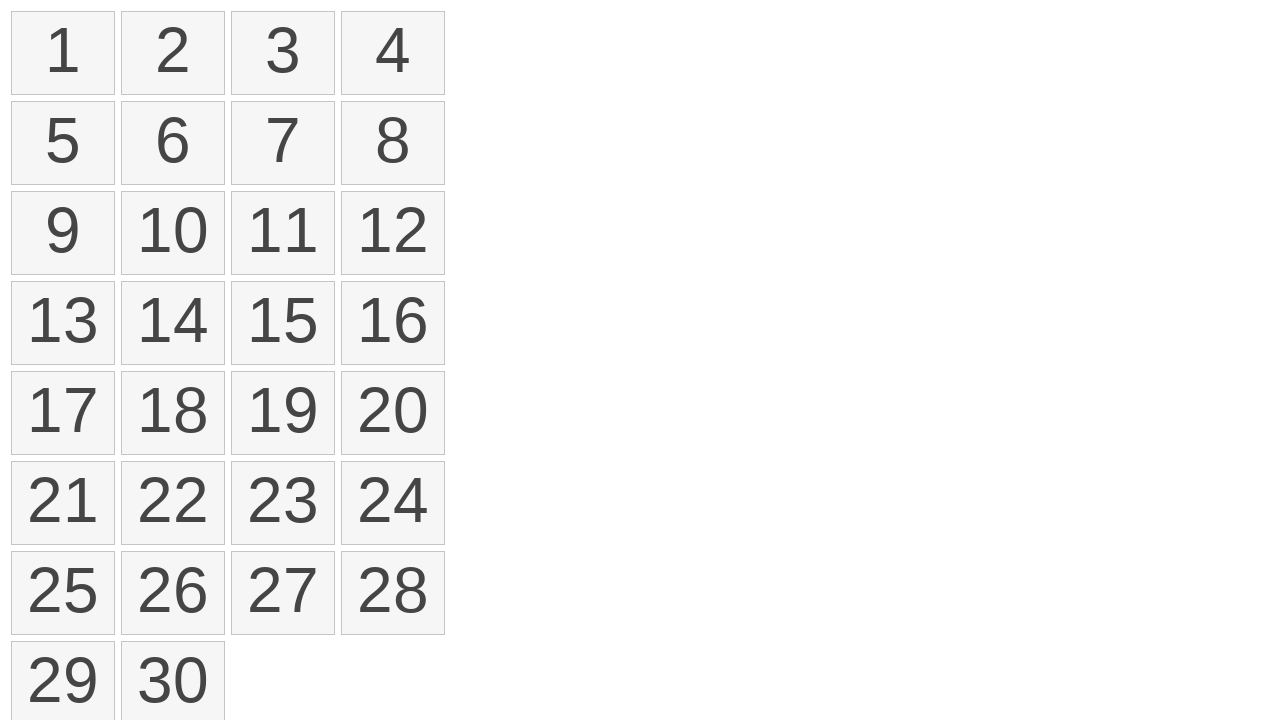

Moved mouse to item 1 position at (16, 16)
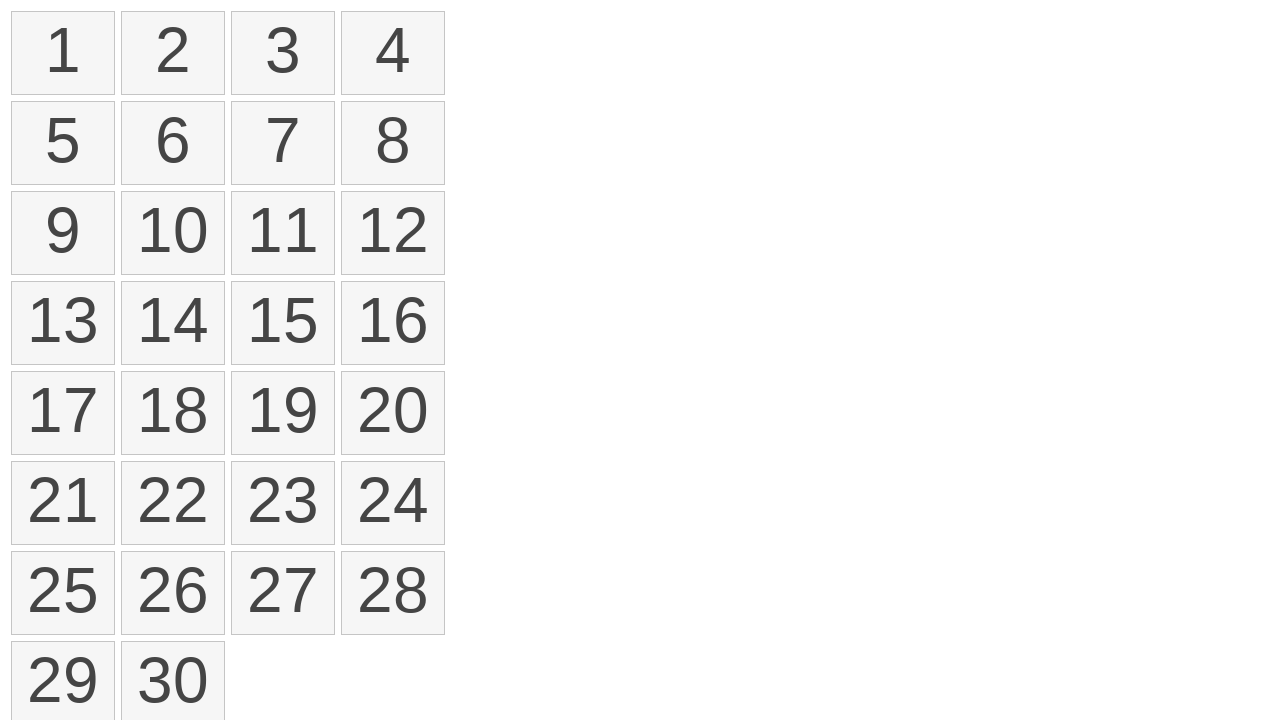

Pressed mouse button down on item 1 at (16, 16)
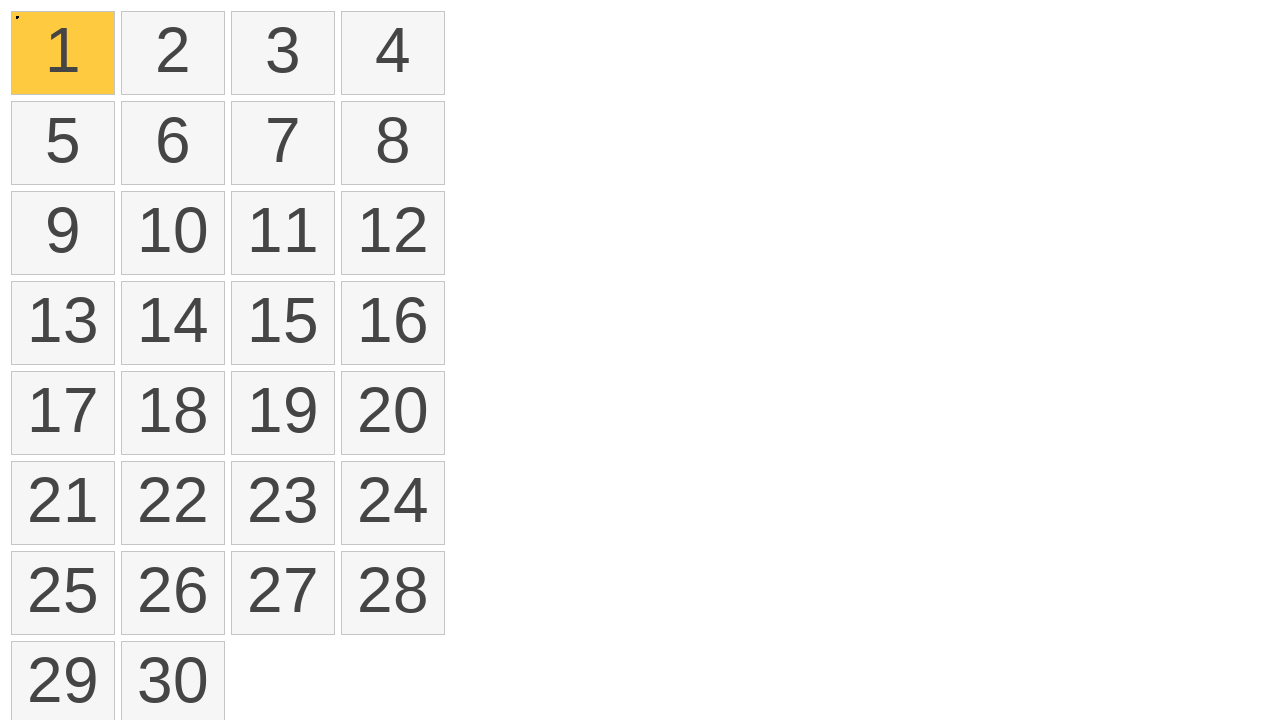

Dragged mouse to item 4 position at (346, 16)
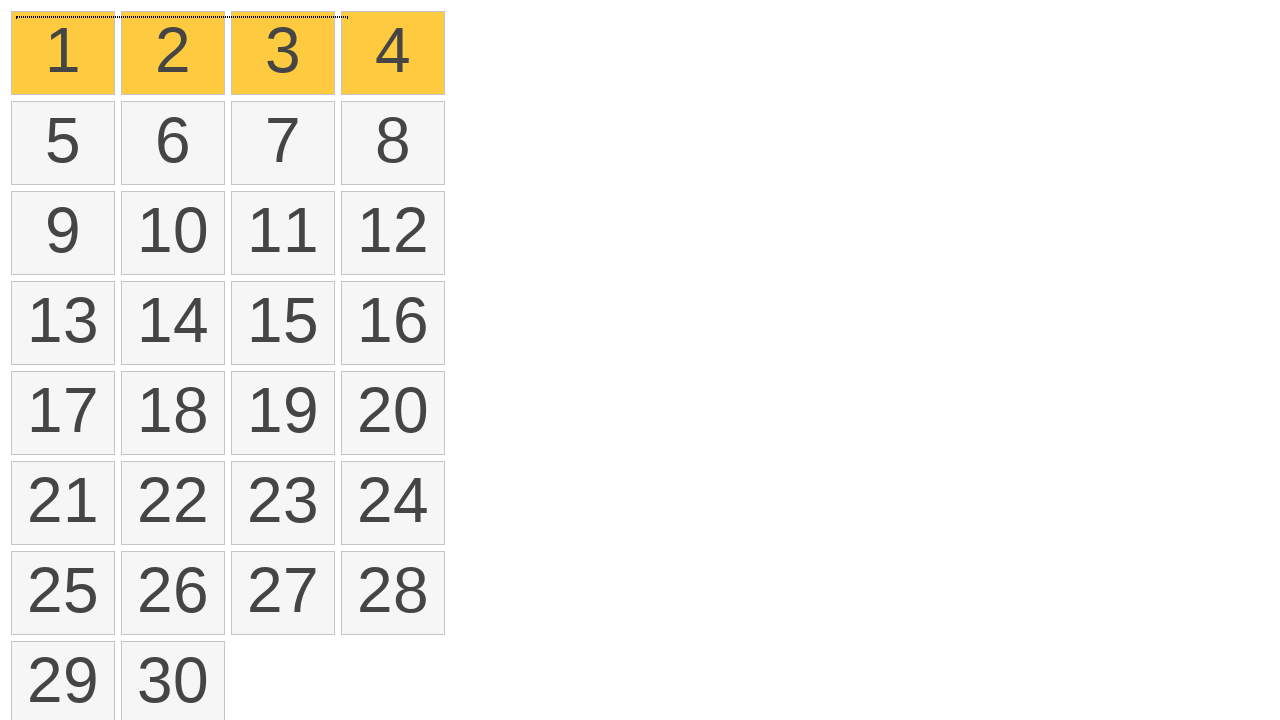

Released mouse button to complete selection drag at (346, 16)
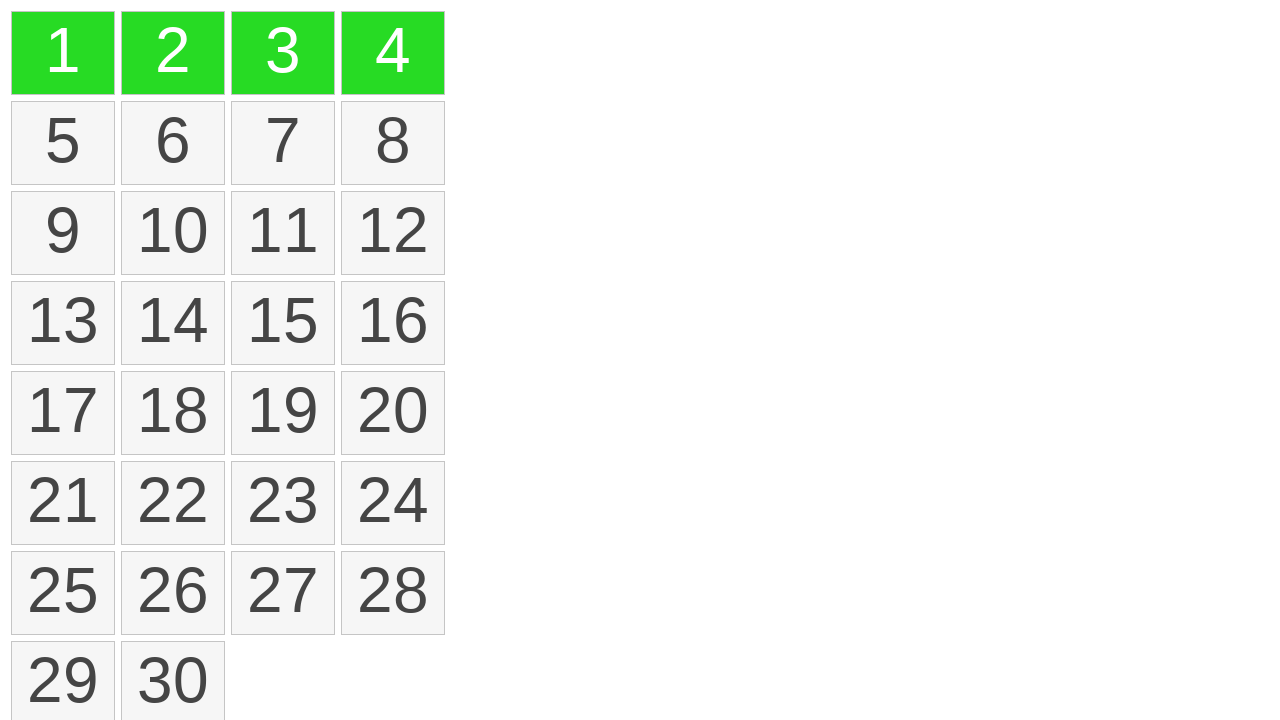

Located all selected items
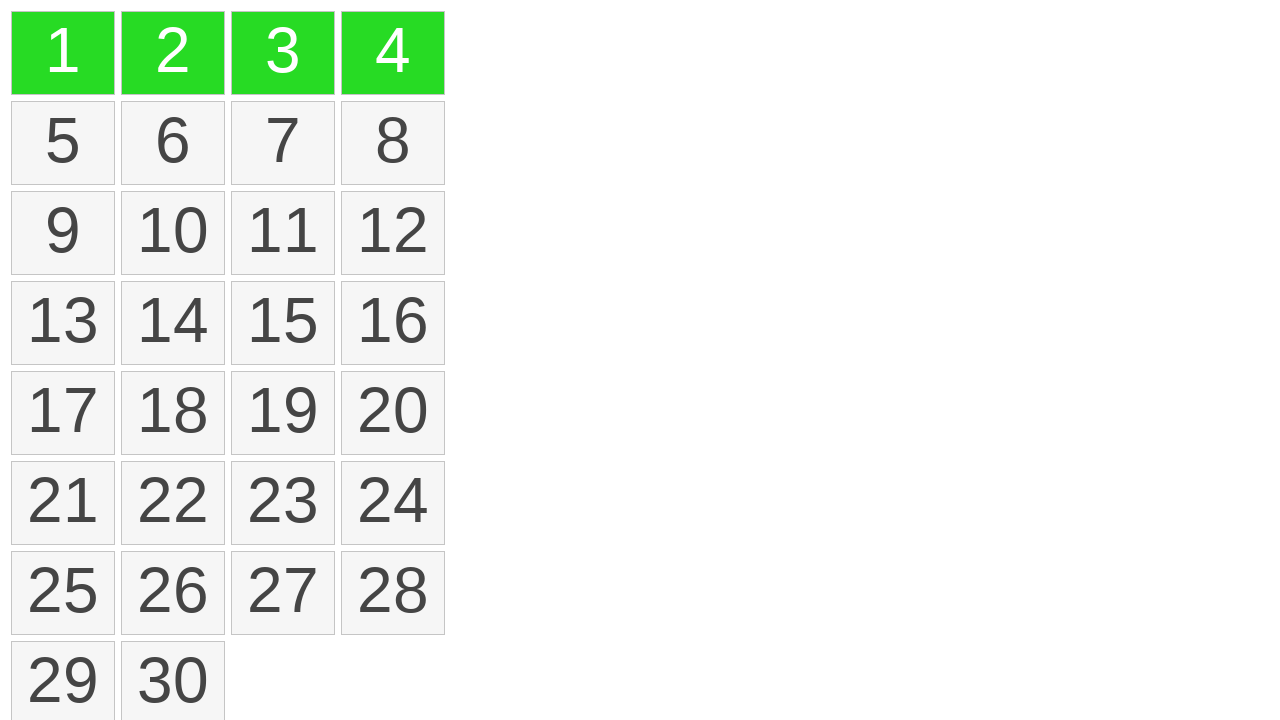

Verified that exactly 4 items are selected
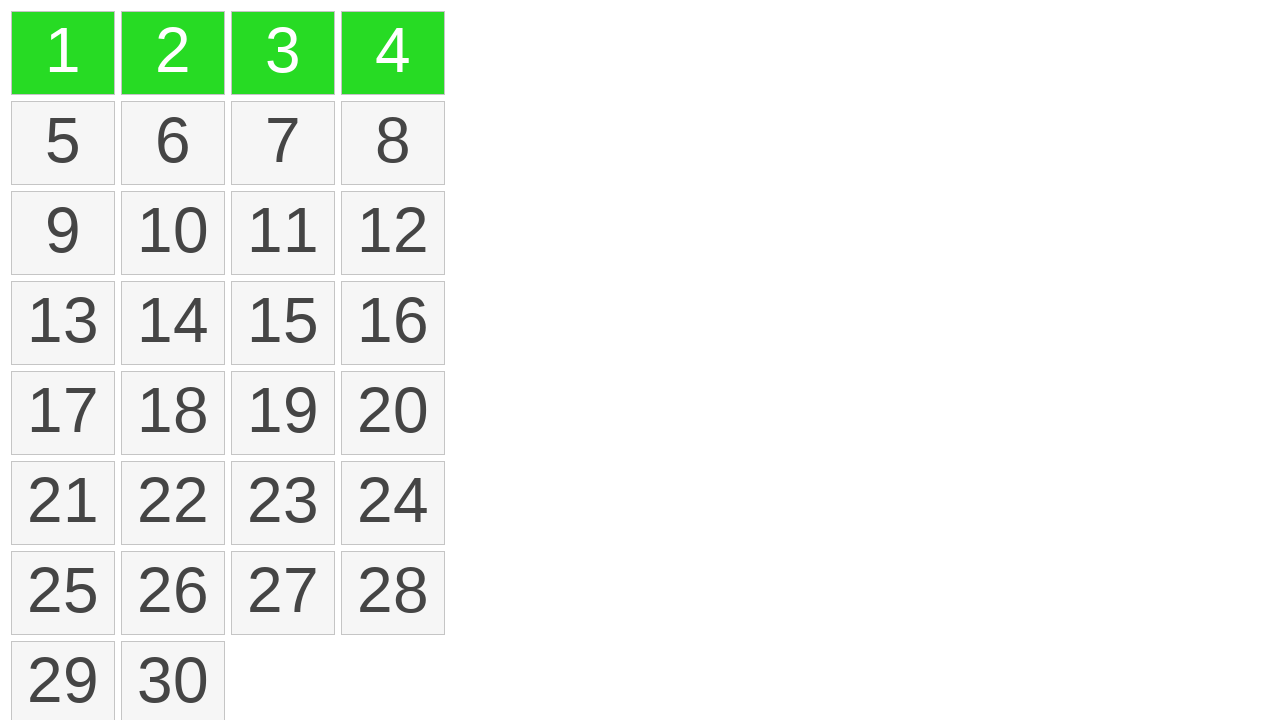

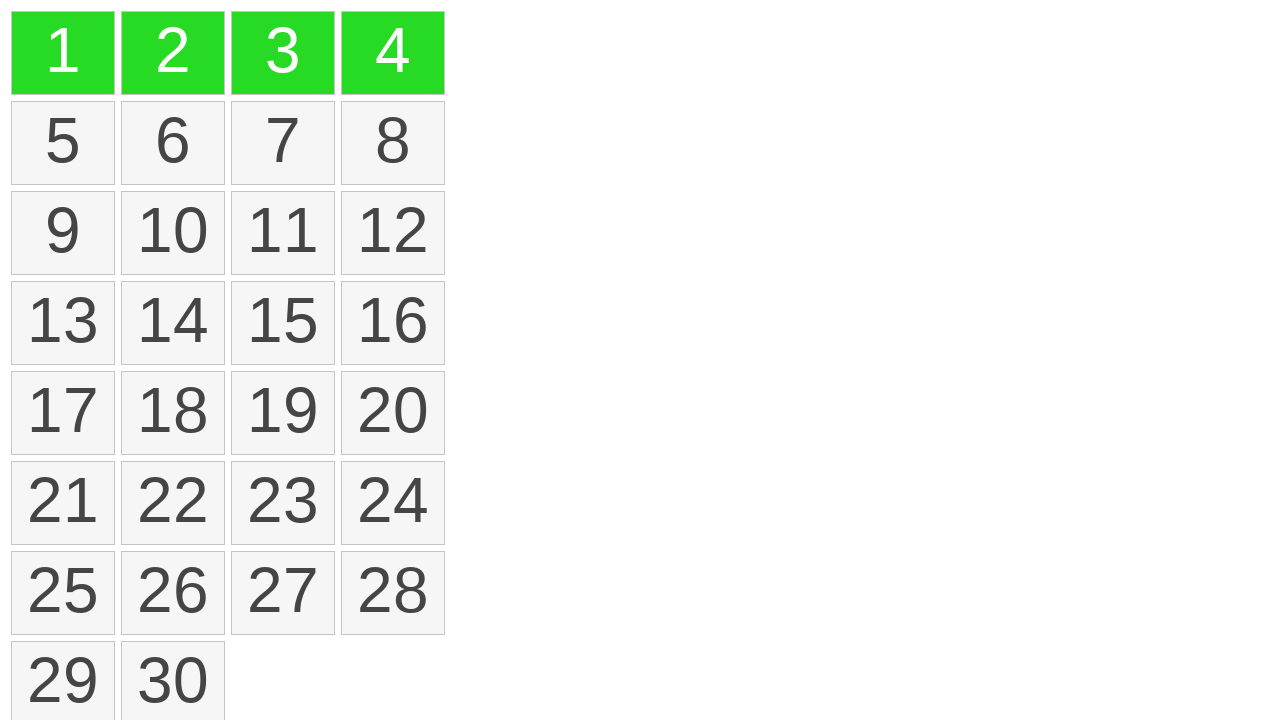